Tests the bank manager functionality to add a new customer with first name, last name, and postal code, then accepts the confirmation alert

Starting URL: https://www.globalsqa.com/angularJs-protractor/BankingProject/#/login

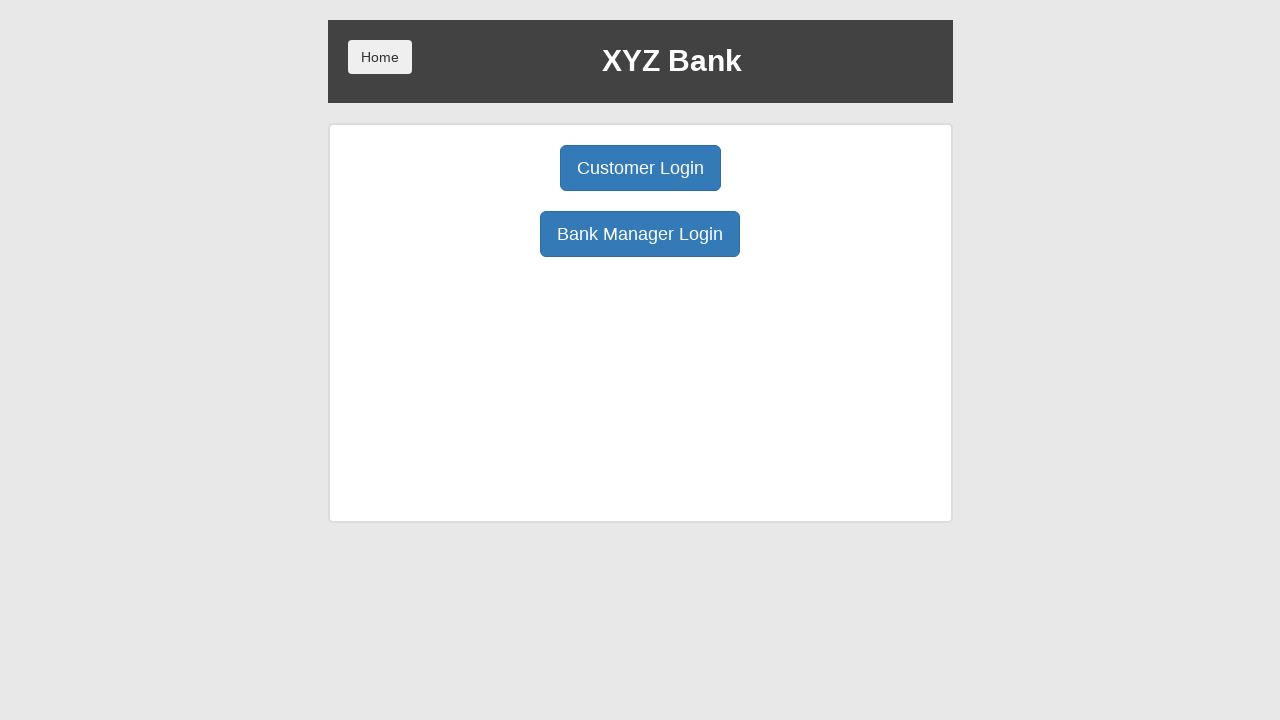

Clicked Bank Manager Login button at (640, 234) on xpath=//button[@ng-click='manager()']
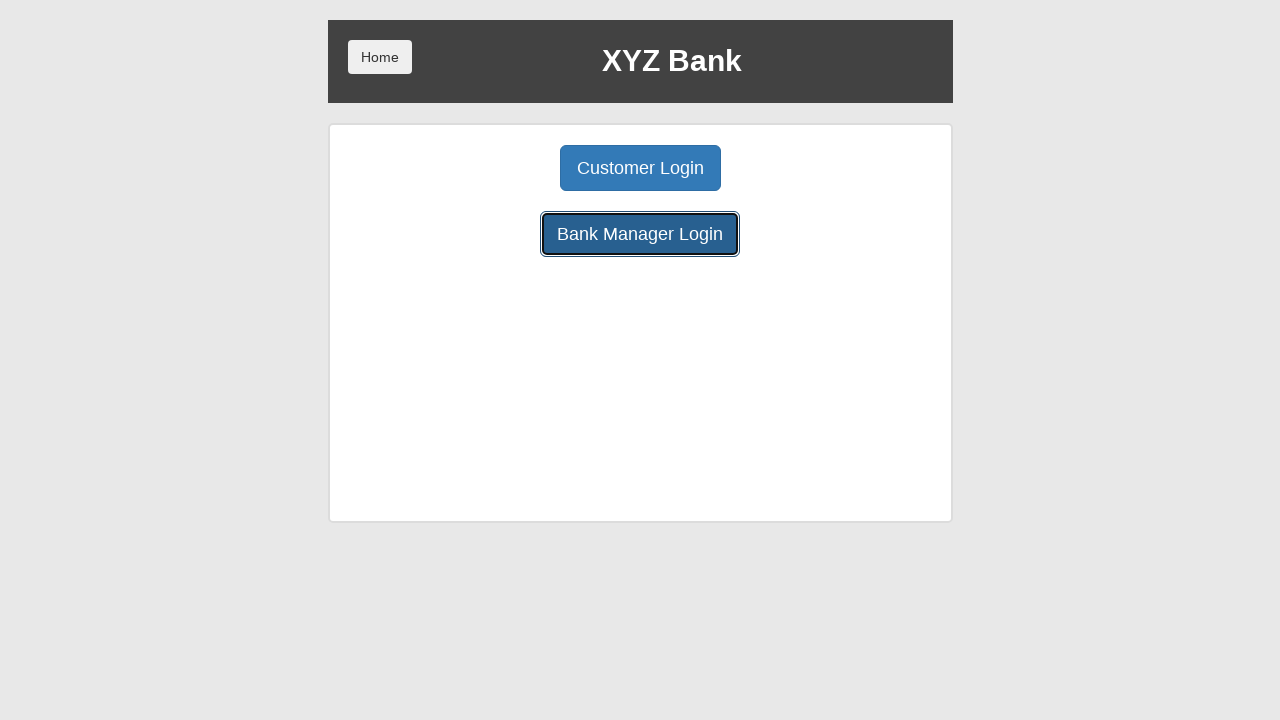

Clicked Add Customer button at (502, 168) on xpath=//button[@ng-class='btnClass1']
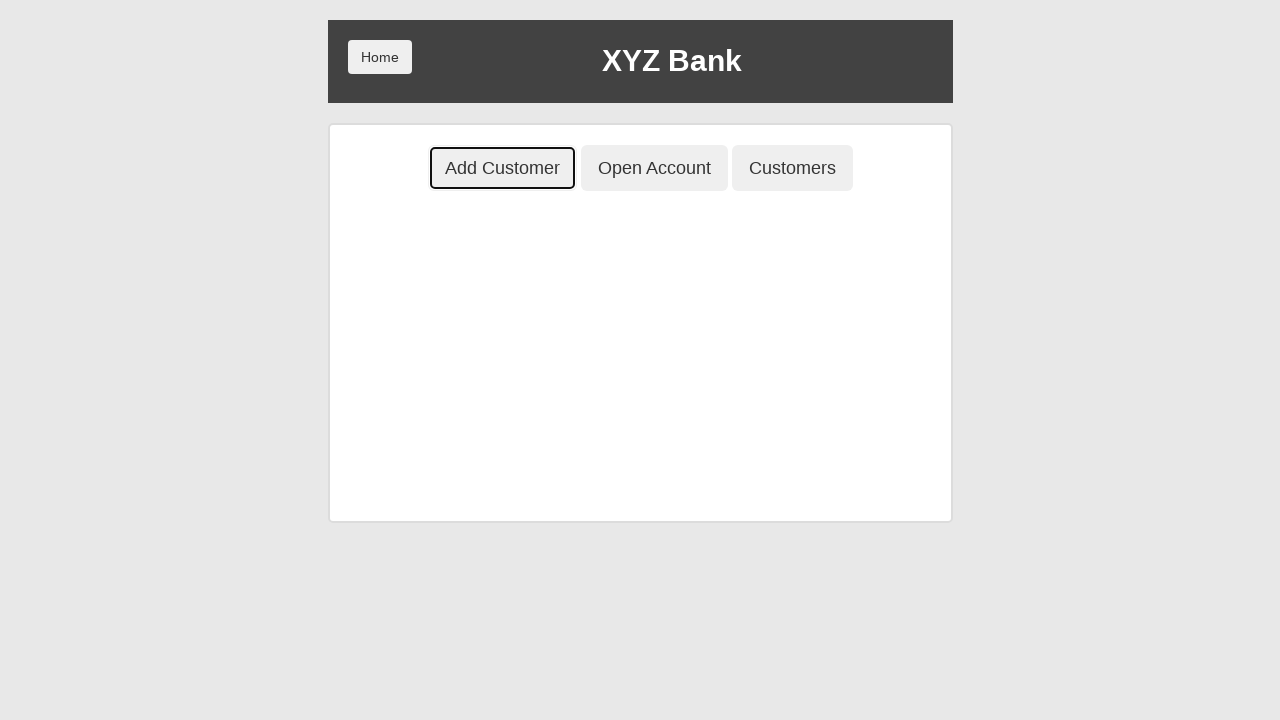

Filled in first name 'Tugba' on //input[@placeholder='First Name']
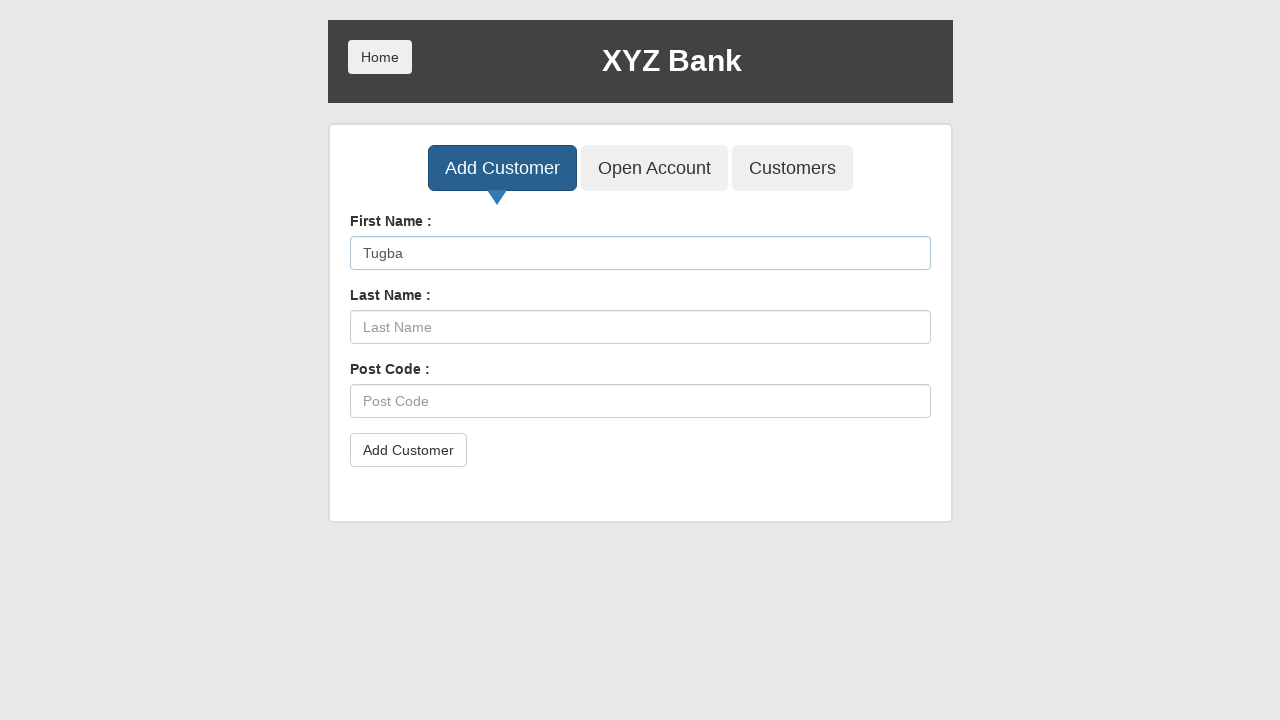

Filled in last name 'Borekci' on //input[@placeholder='Last Name']
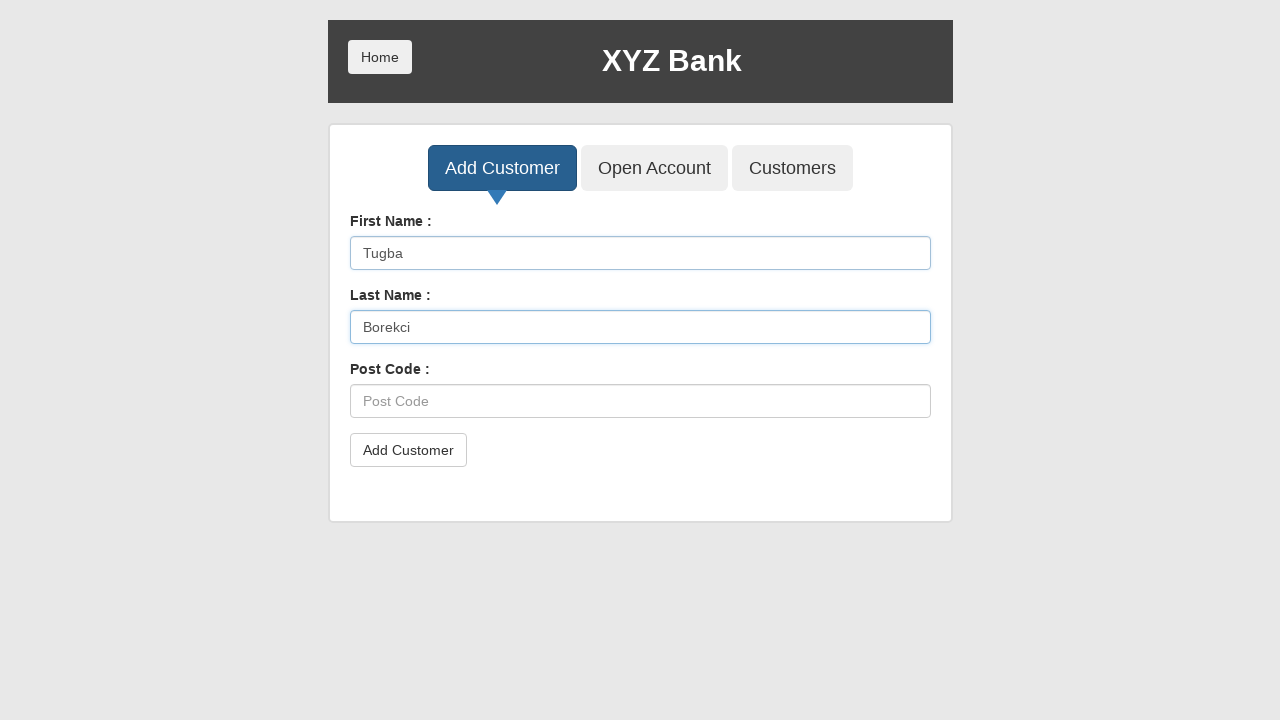

Filled in postal code 'BB2 3HW' on //input[@placeholder='Post Code']
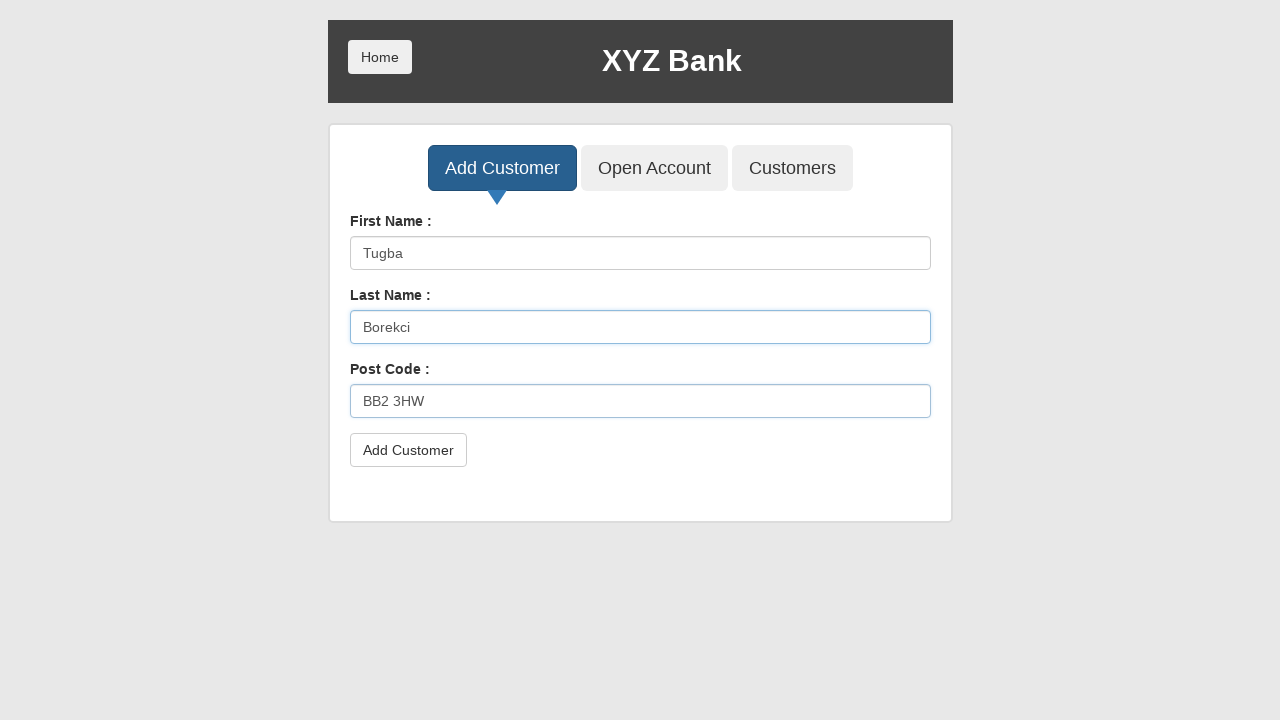

Clicked submit button to create new customer at (408, 450) on xpath=//button[@type='submit']
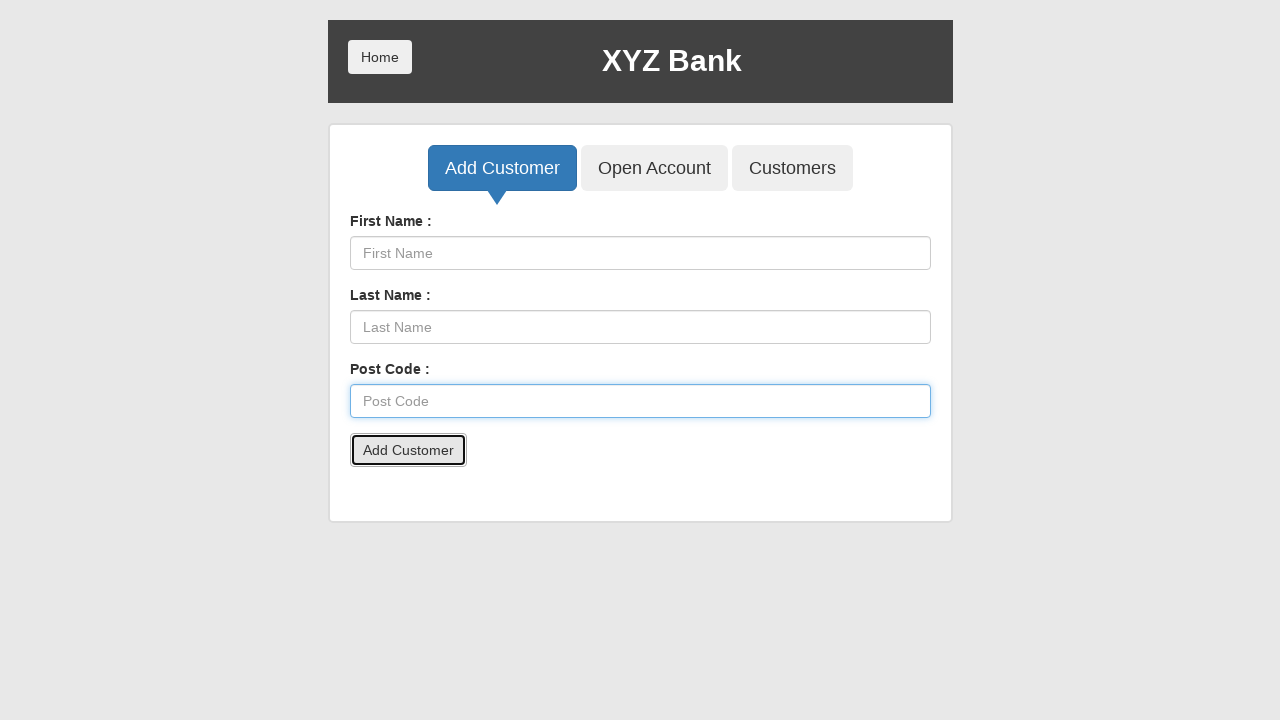

Accepted confirmation alert
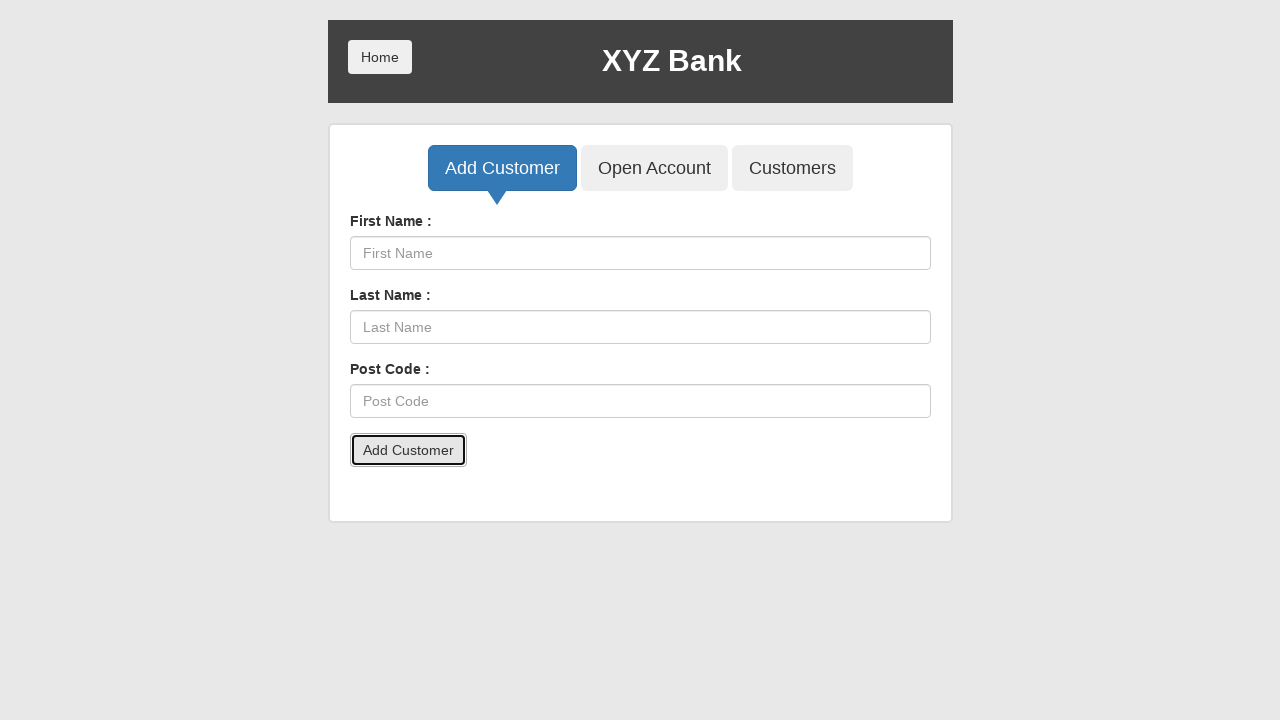

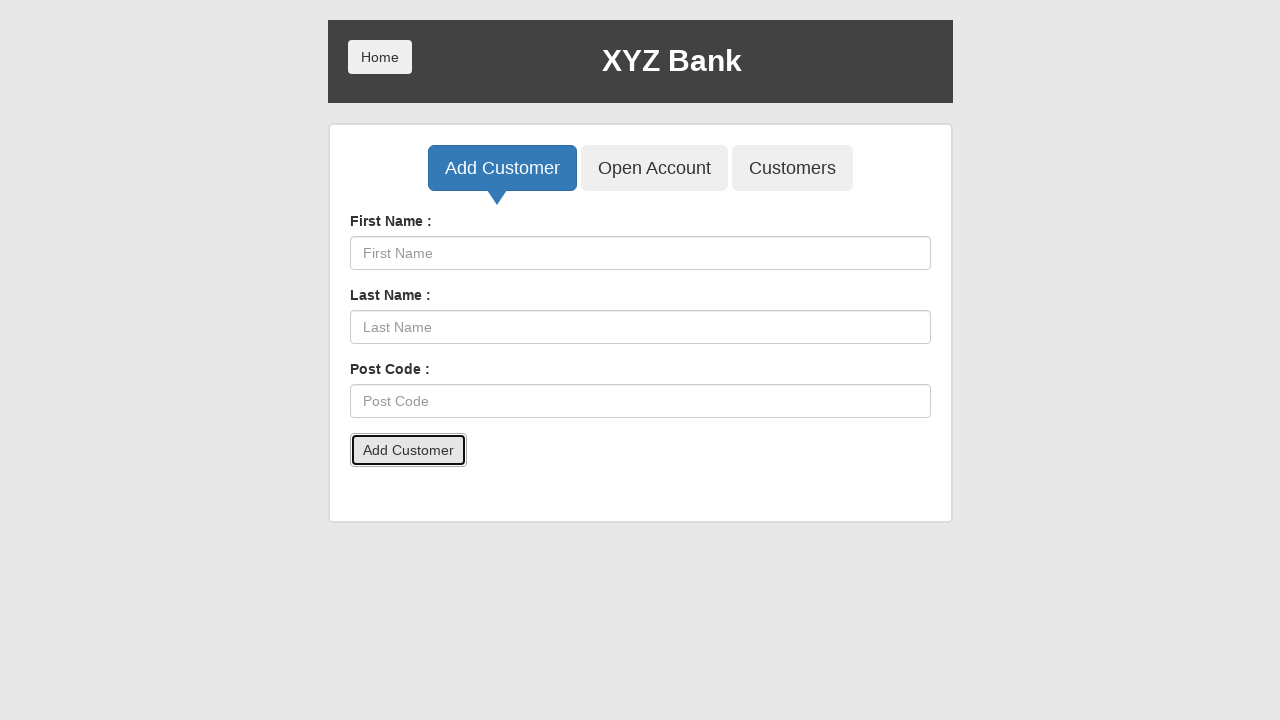